Tests delayed alert dialog that appears after 5 seconds and accepts it

Starting URL: https://demoqa.com/alerts

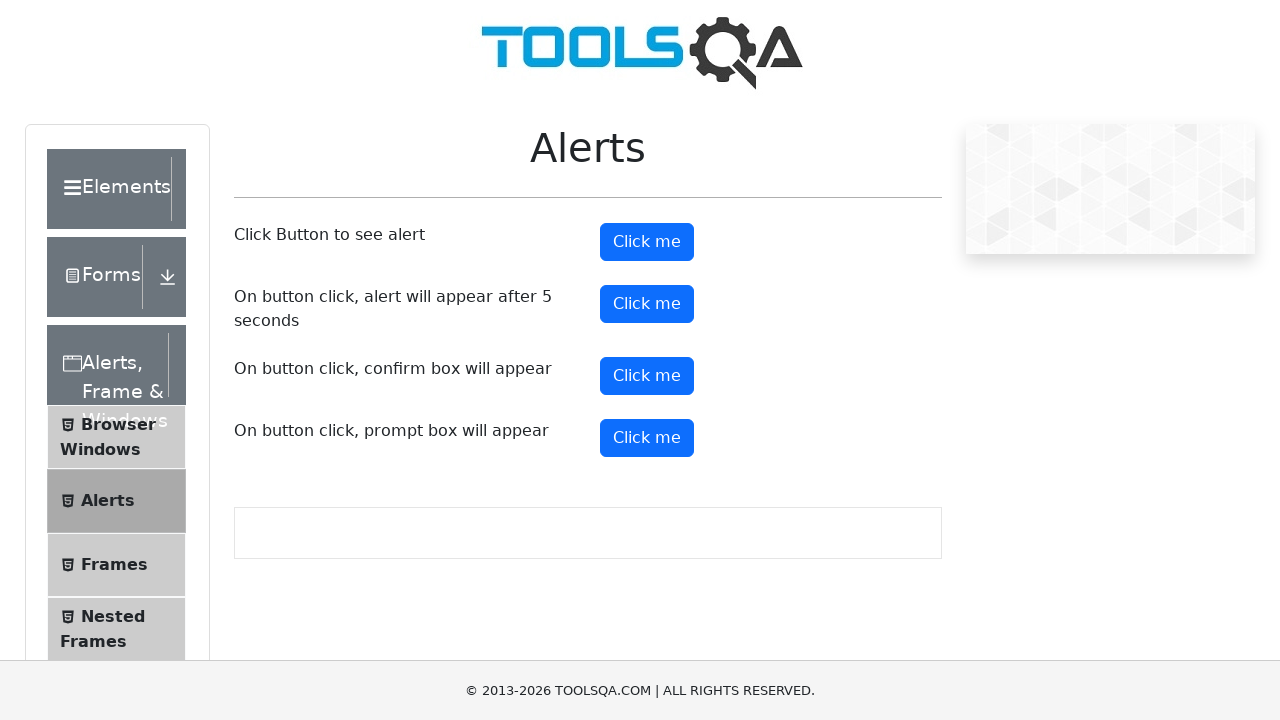

Set up dialog handler to automatically accept alerts
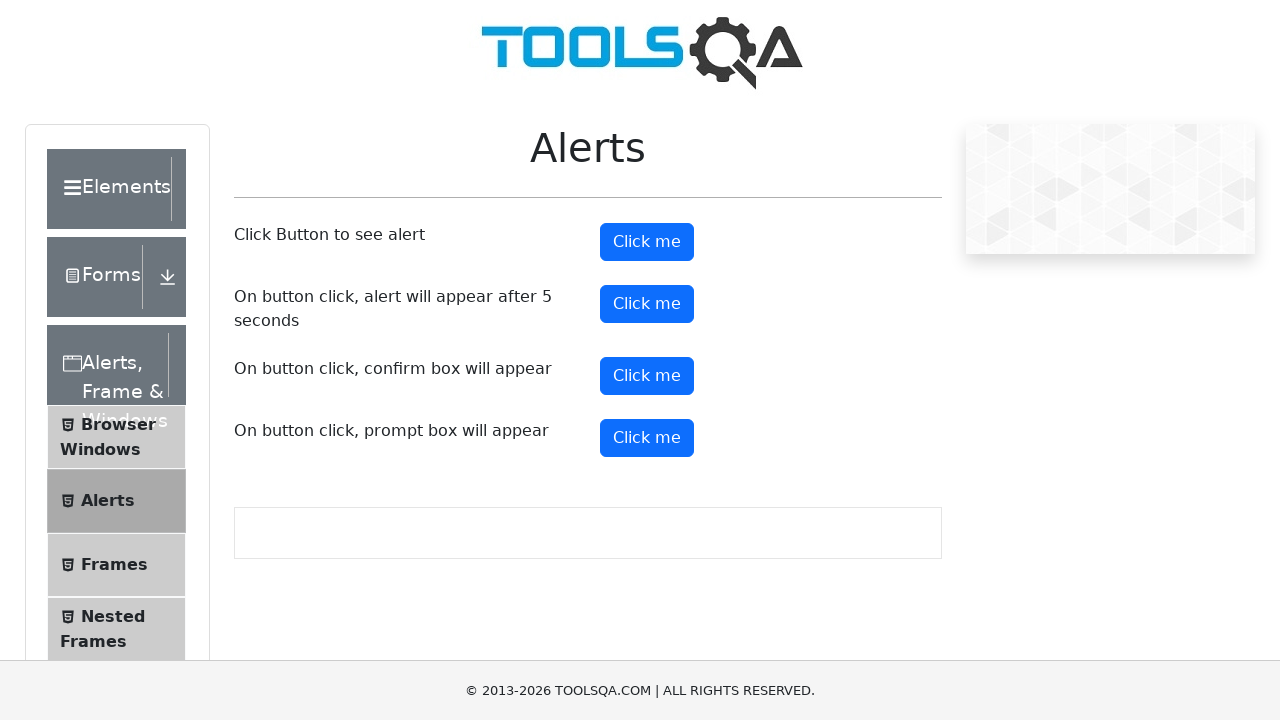

Clicked the timer alert button to trigger delayed alert at (647, 304) on button#timerAlertButton
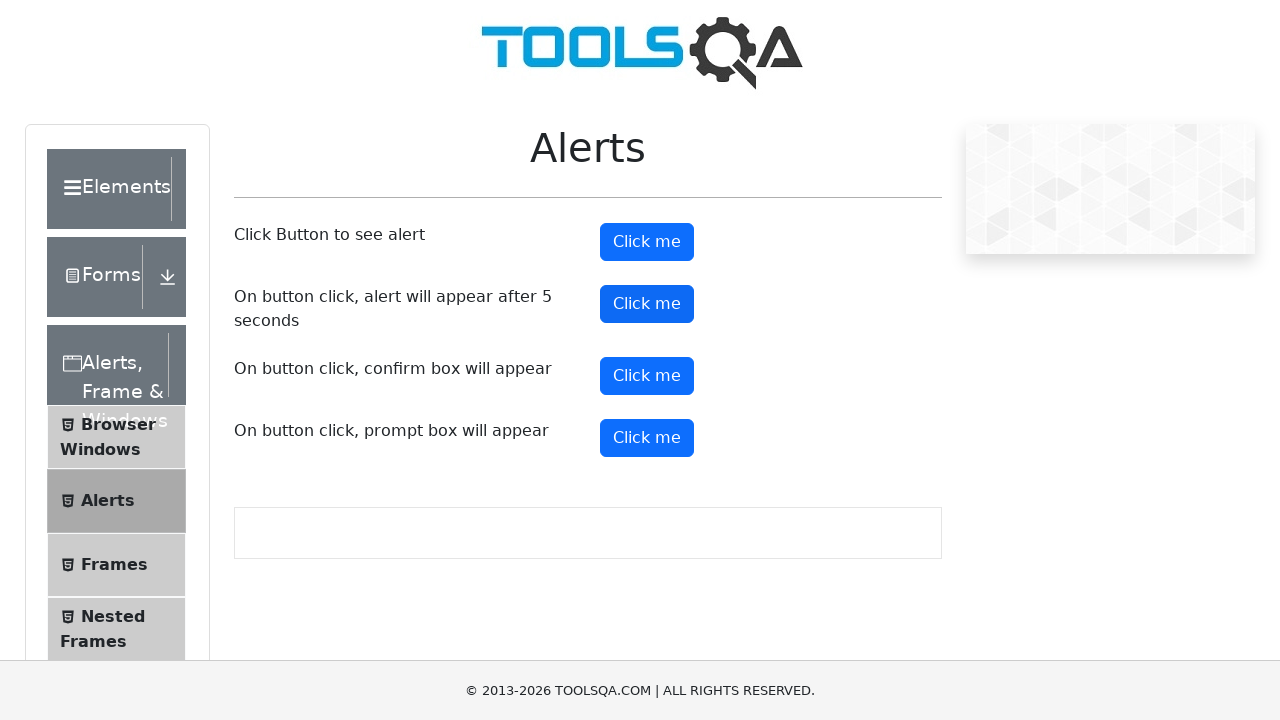

Waited 5.5 seconds for delayed alert to appear and be automatically accepted
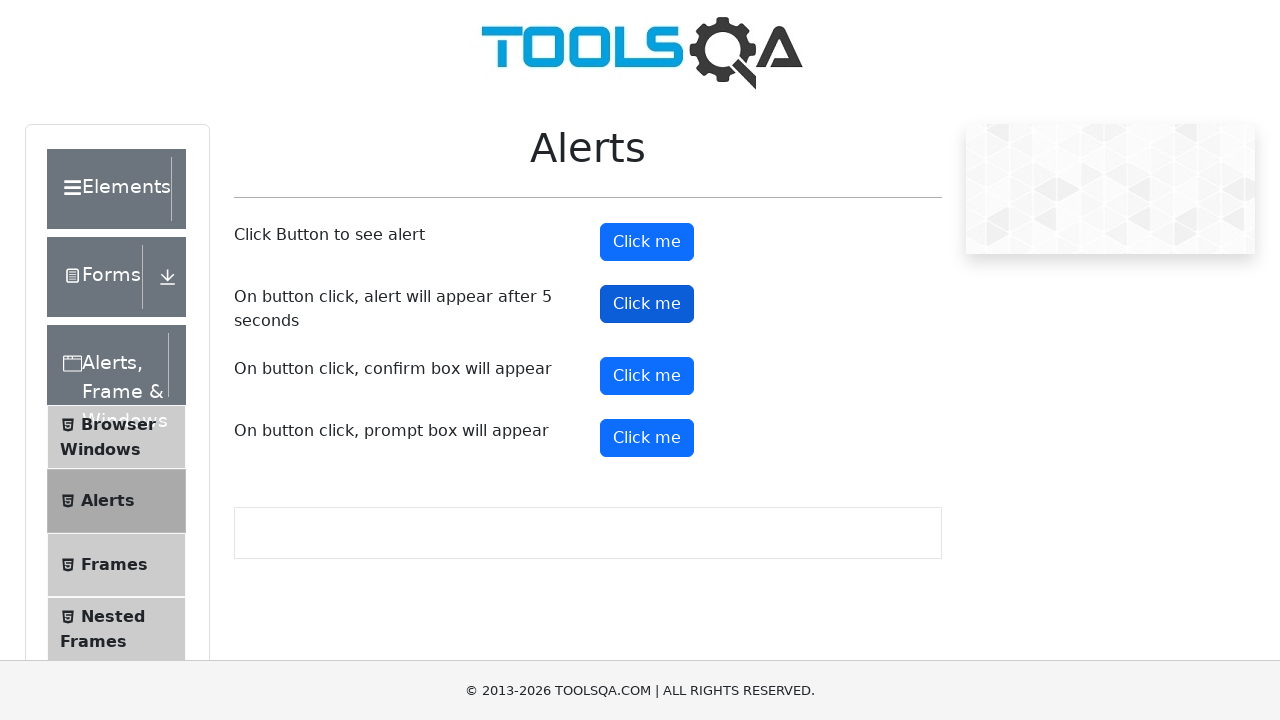

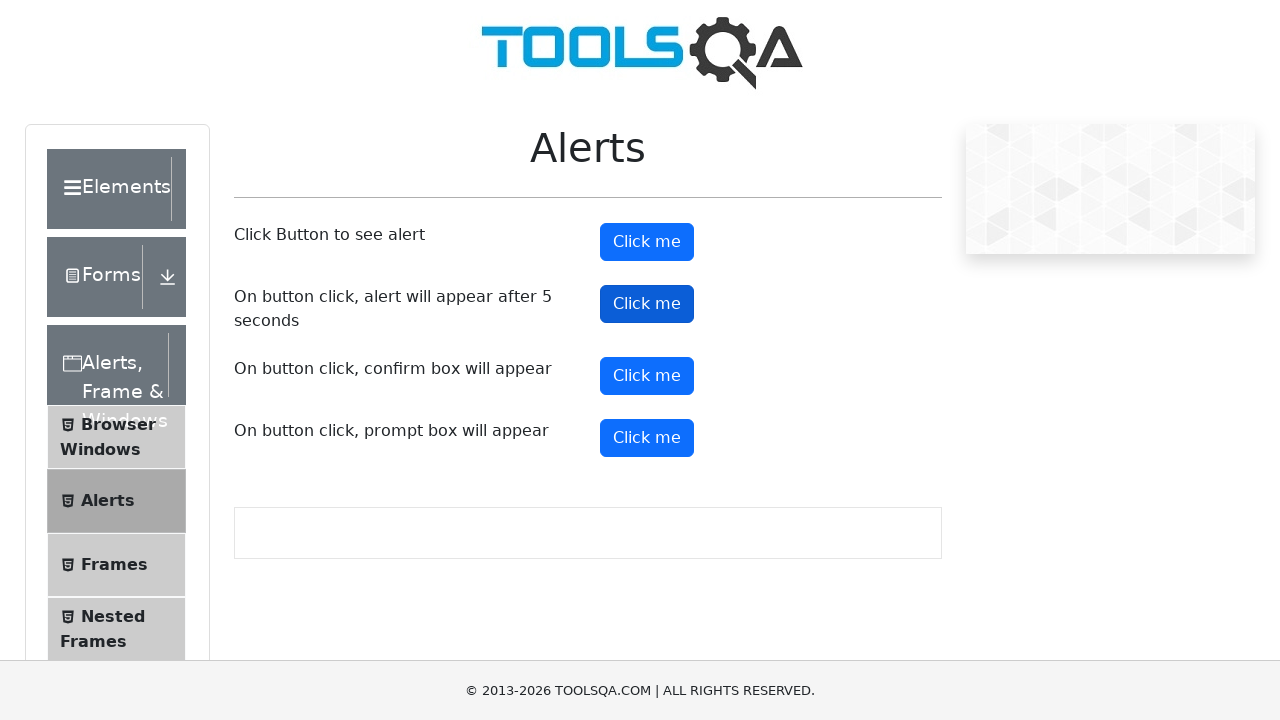